Tests checkbox functionality by finding all checkboxes on the page, clicking each one to select them, and then clicking the selected ones to deselect them

Starting URL: https://www.globalsqa.com/samplepagetest/

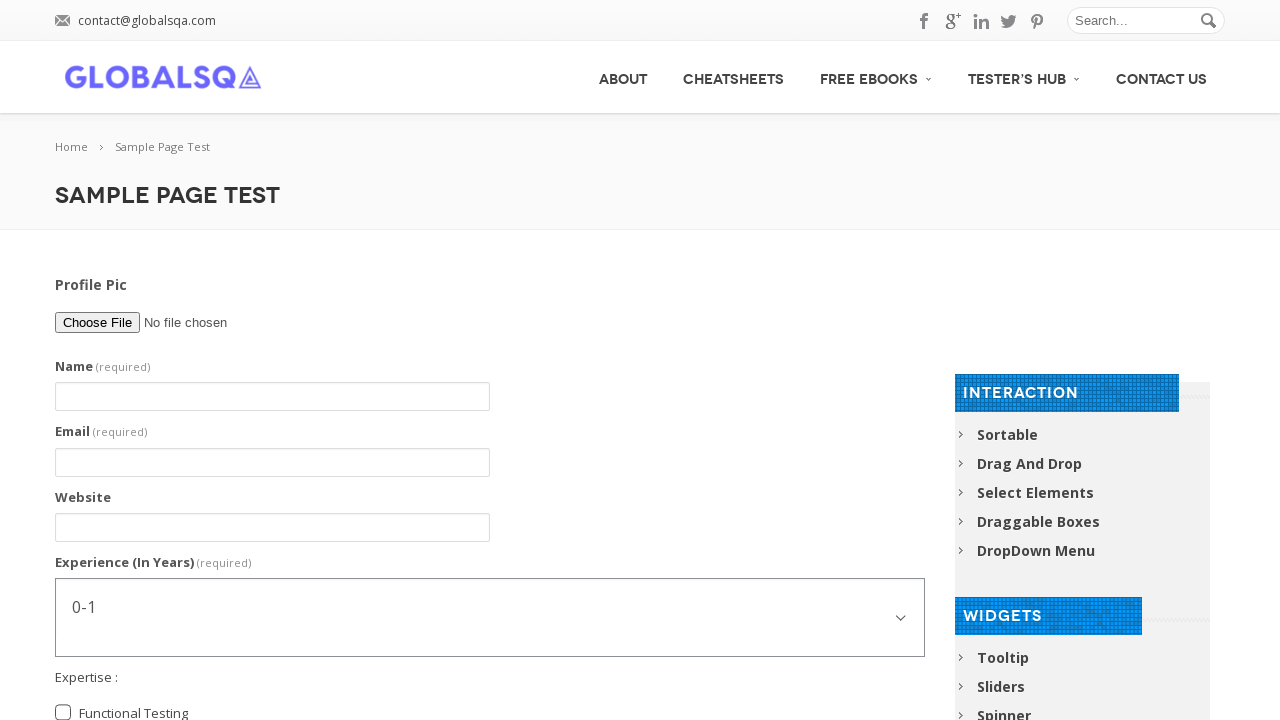

Waited for checkboxes to load on the page
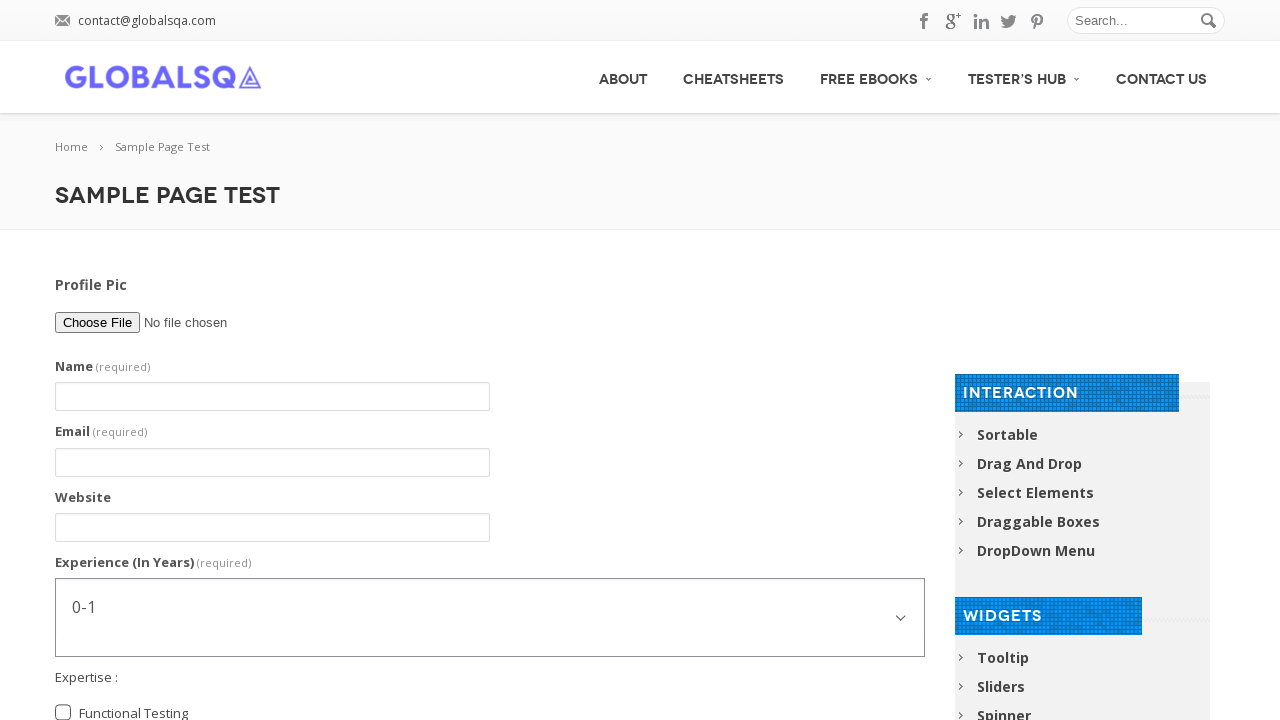

Located all checkboxes with class 'checkbox-multiple'
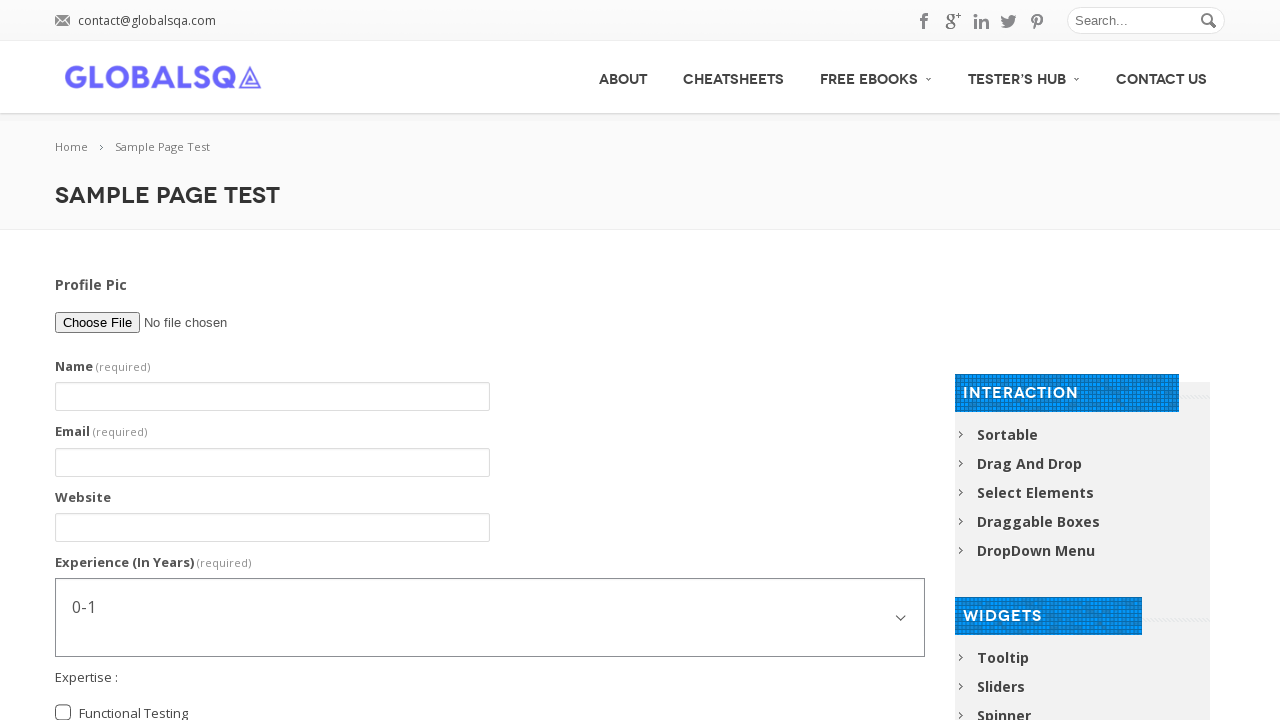

Found 3 checkboxes on the page
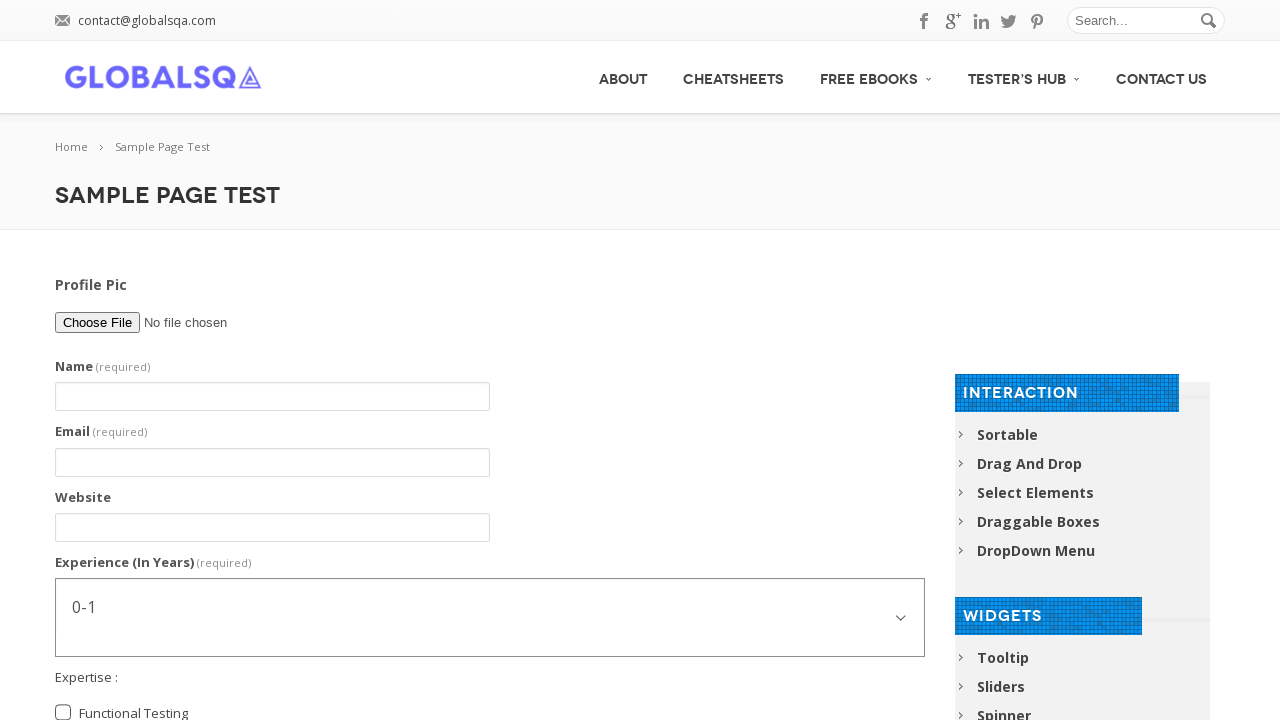

Clicked checkbox at index 1 to select it at (63, 377) on input[type='checkbox'].checkbox-multiple >> nth=1
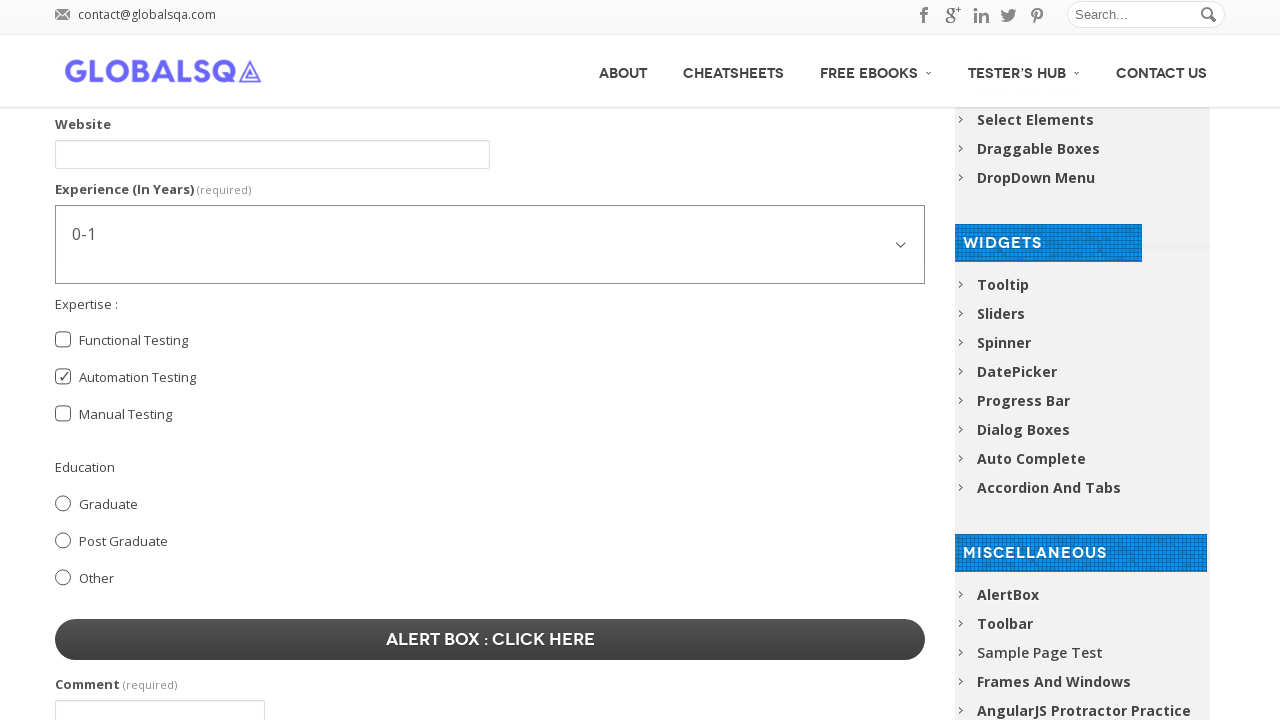

Clicked checkbox at index 2 to select it at (63, 414) on input[type='checkbox'].checkbox-multiple >> nth=2
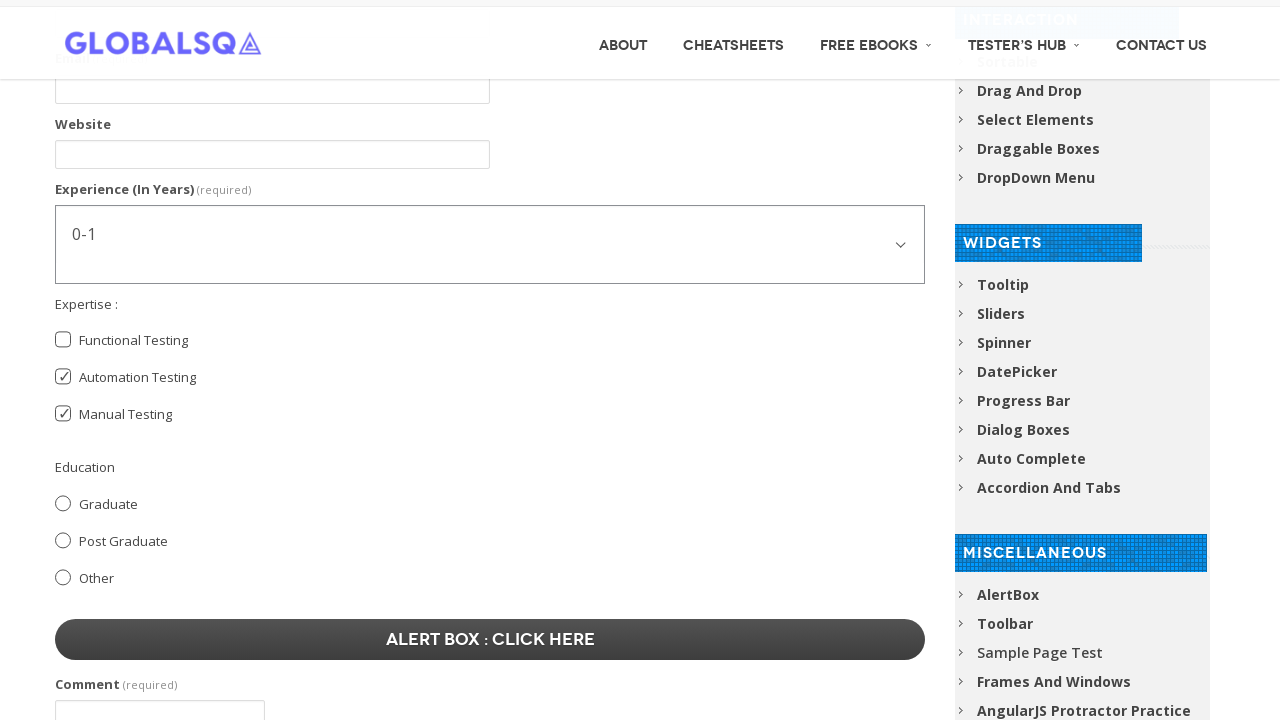

Clicked checkbox at index 1 to deselect it at (63, 377) on input[type='checkbox'].checkbox-multiple >> nth=1
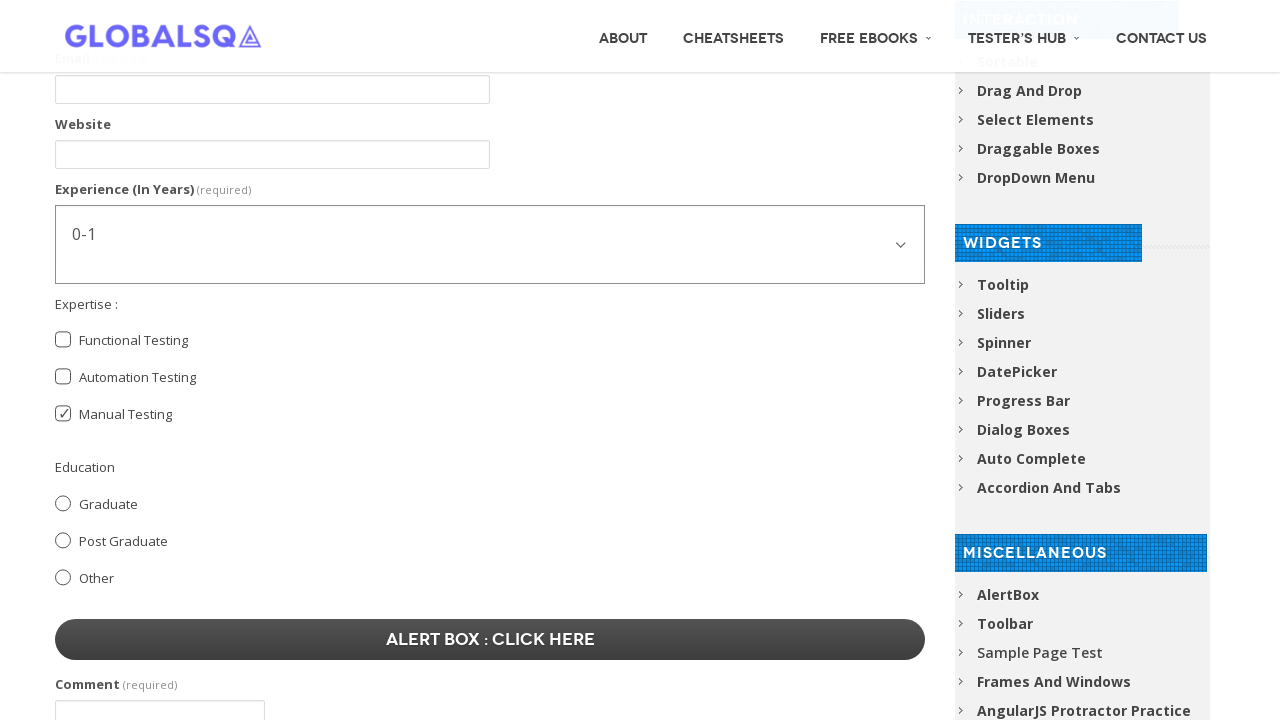

Clicked checkbox at index 2 to deselect it at (63, 414) on input[type='checkbox'].checkbox-multiple >> nth=2
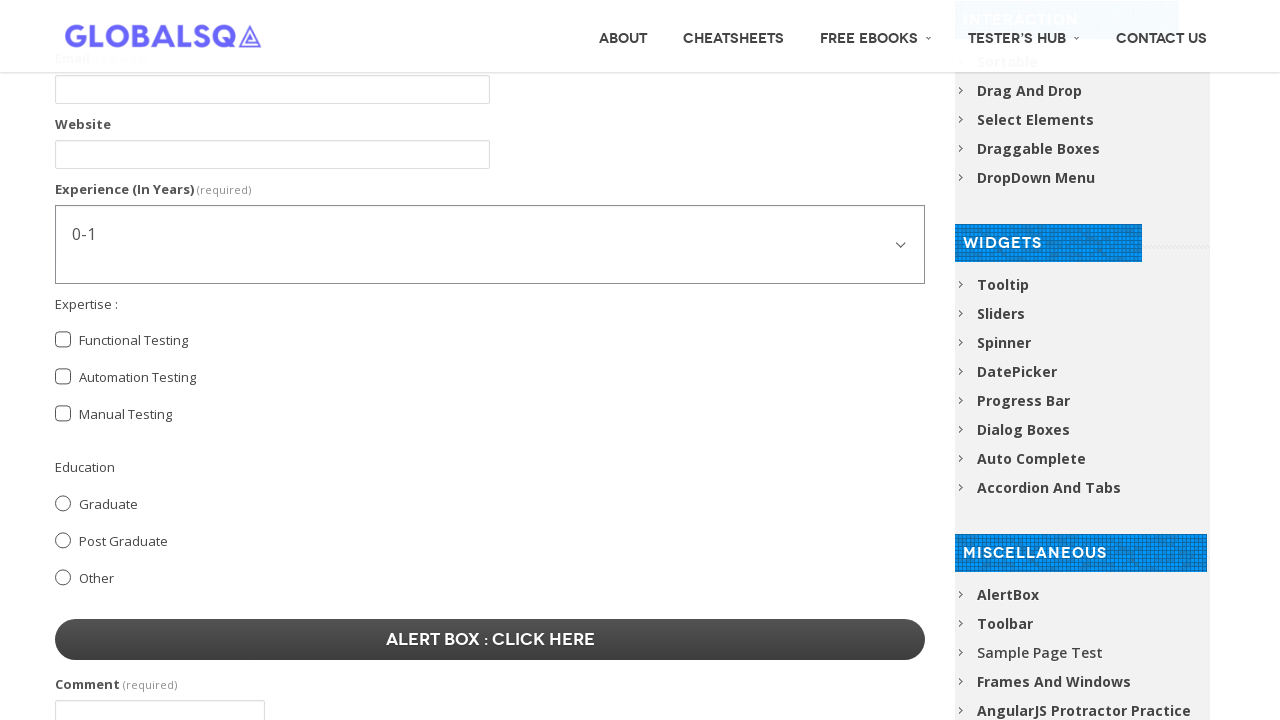

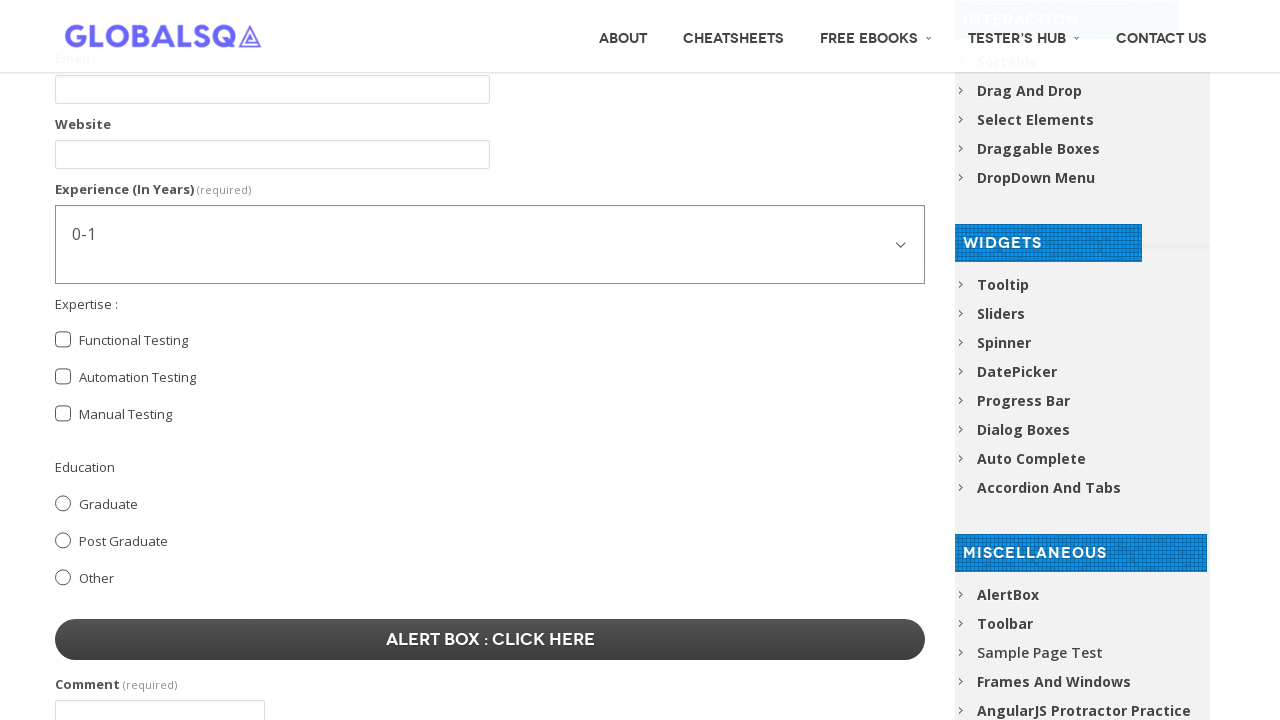